Tests that submitting the login form with empty username and password fields shows a "Username is required" error message.

Starting URL: https://www.saucedemo.com/

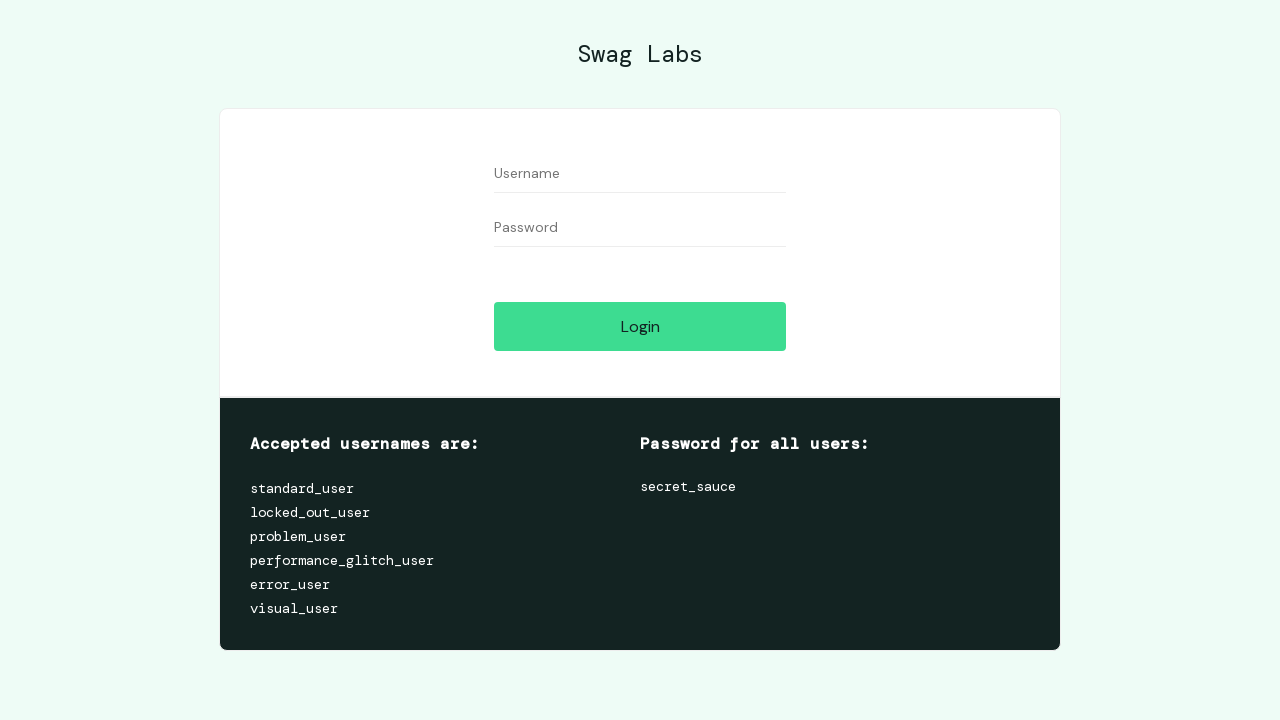

Filled username field with temporary value 'tempUser' on #user-name
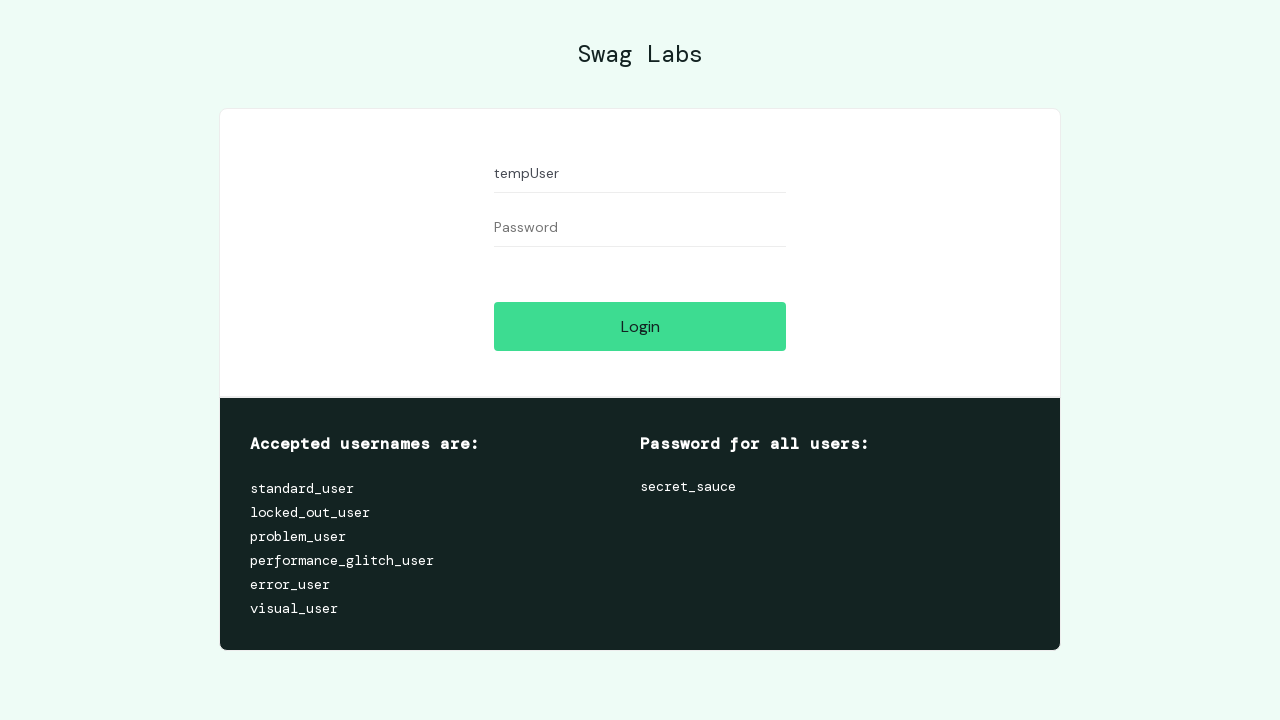

Filled password field with temporary value 'tempPass' on #password
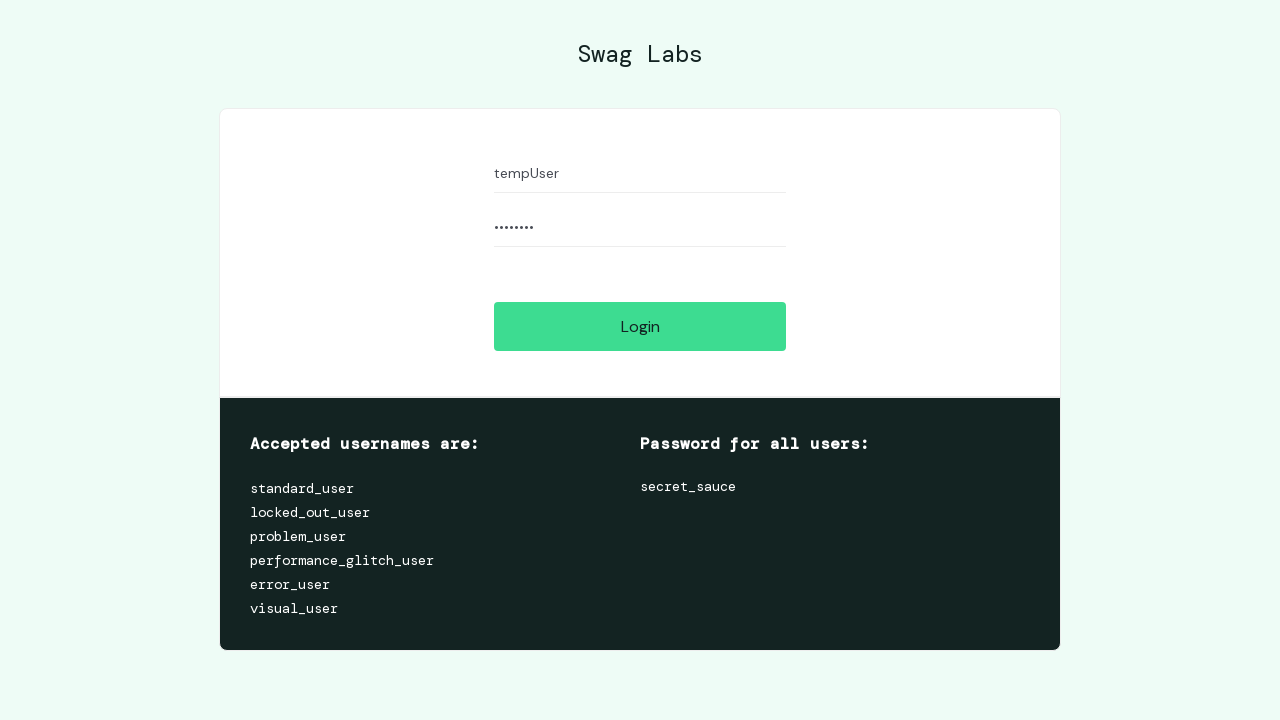

Cleared username field on #user-name
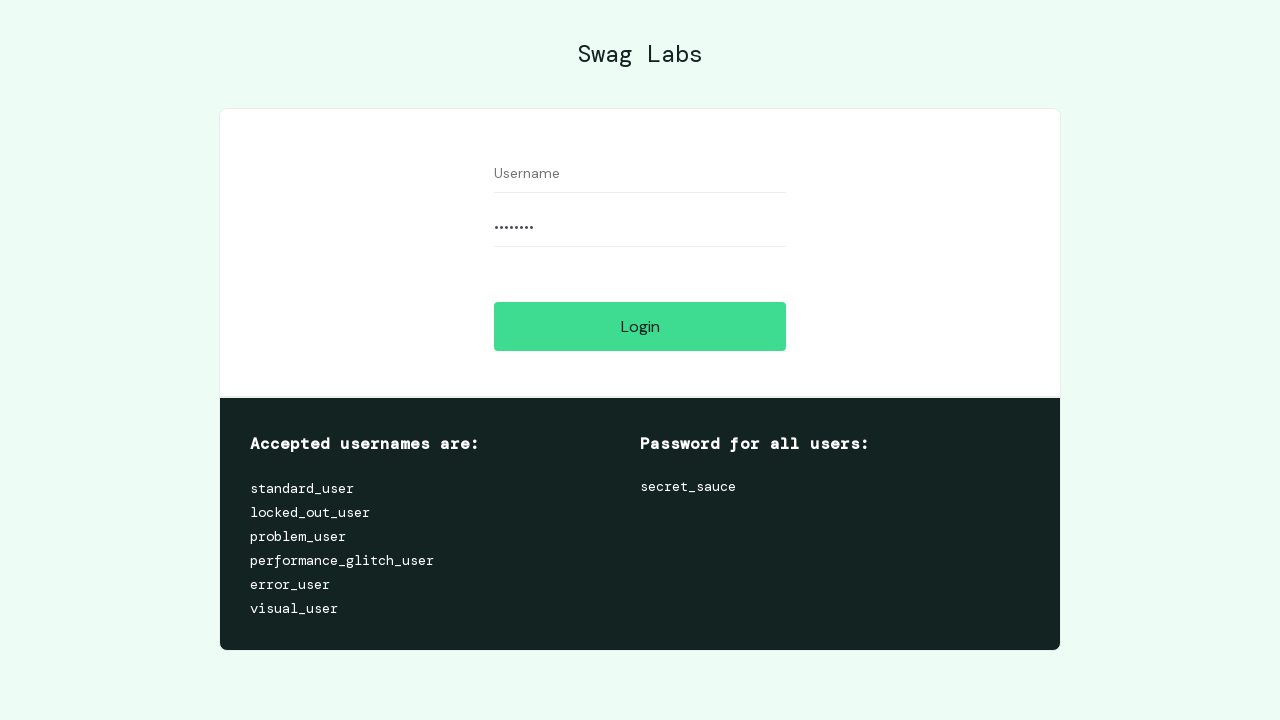

Cleared password field on #password
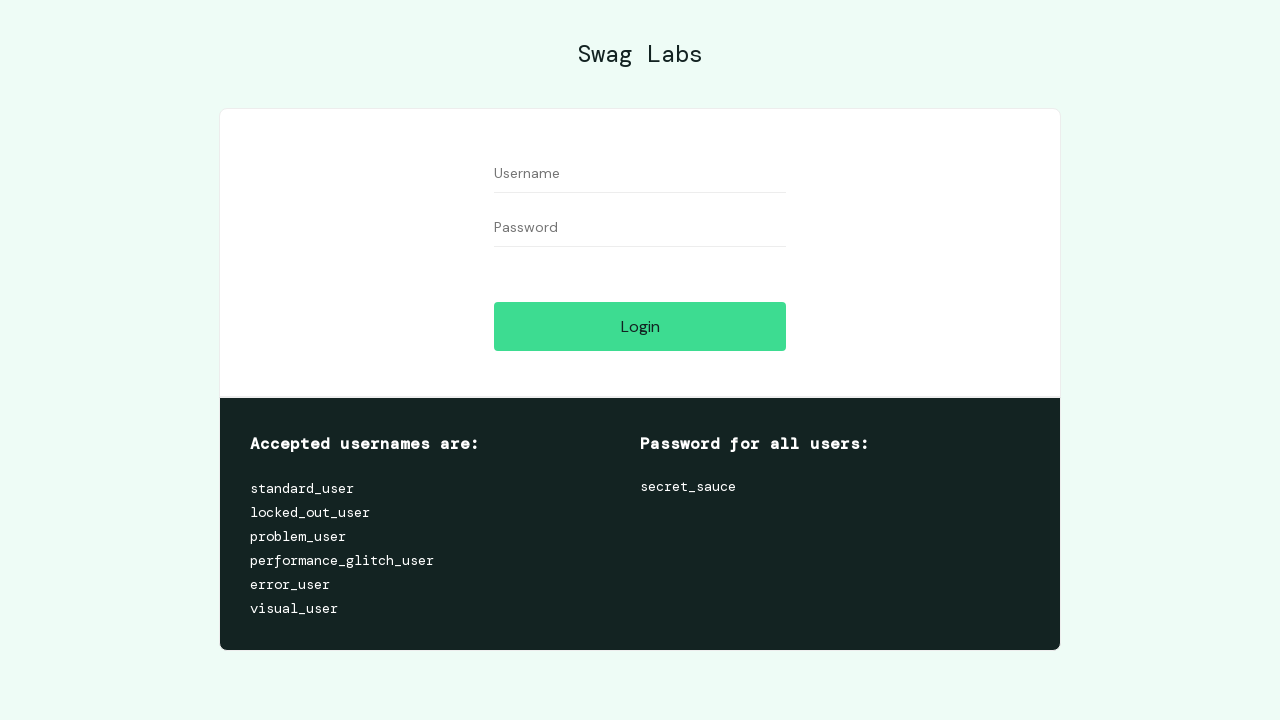

Clicked login button with empty username and password at (640, 326) on #login-button
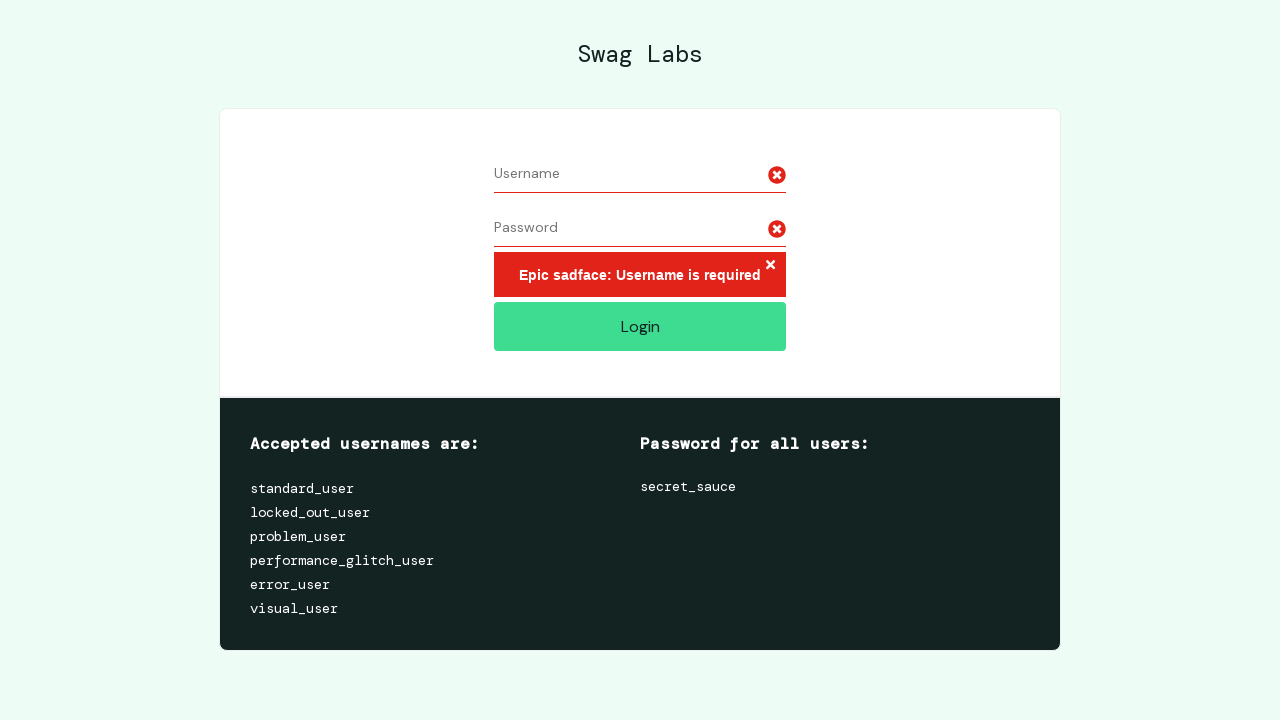

Verified that 'Username is required' error message appeared
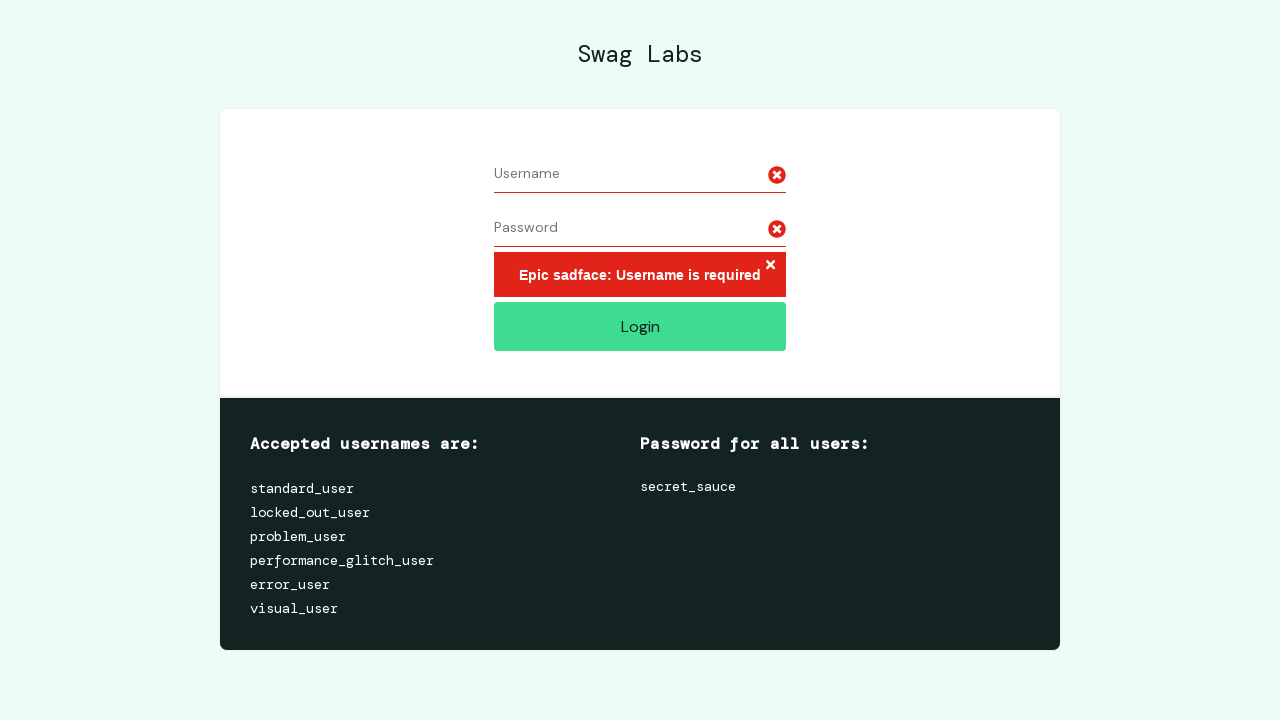

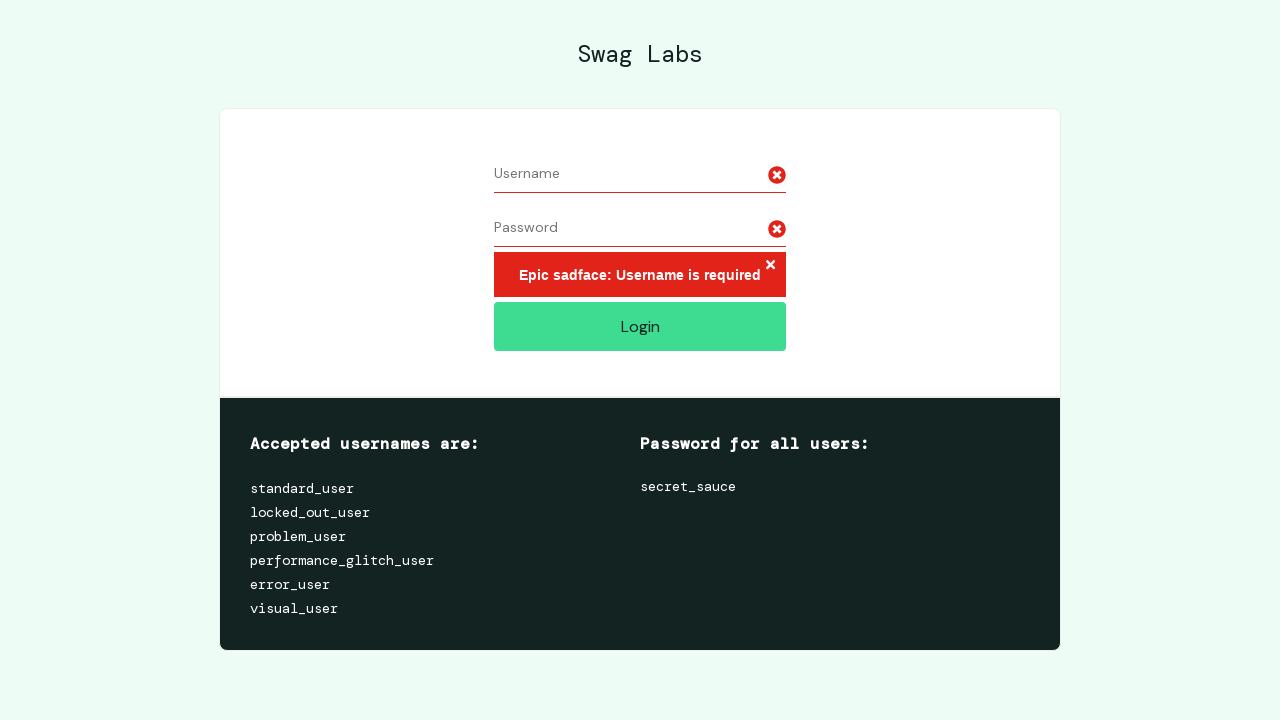